Tests a slow calculator web application by performing a simple addition (1 + 2) and waiting for the result to display after the spinner disappears

Starting URL: https://bonigarcia.dev/selenium-webdriver-java/slow-calculator.html

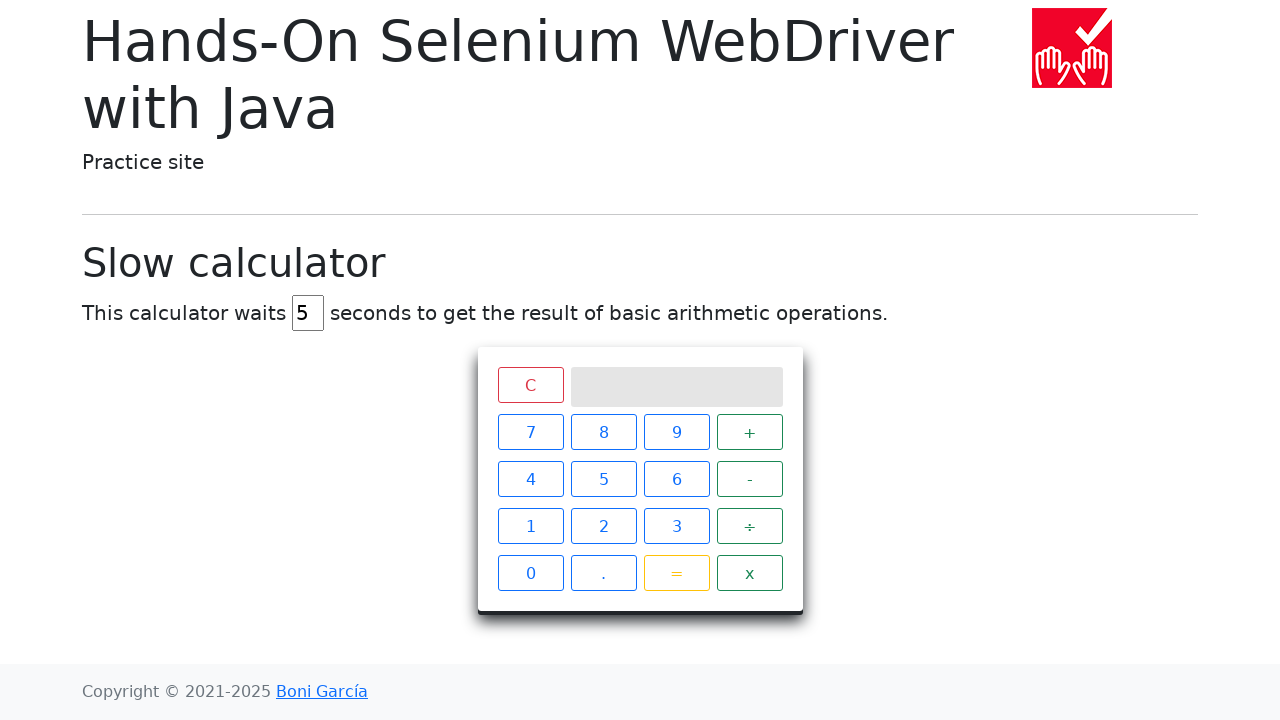

Clicked number 1 on calculator at (530, 526) on xpath=//span[text()='1']
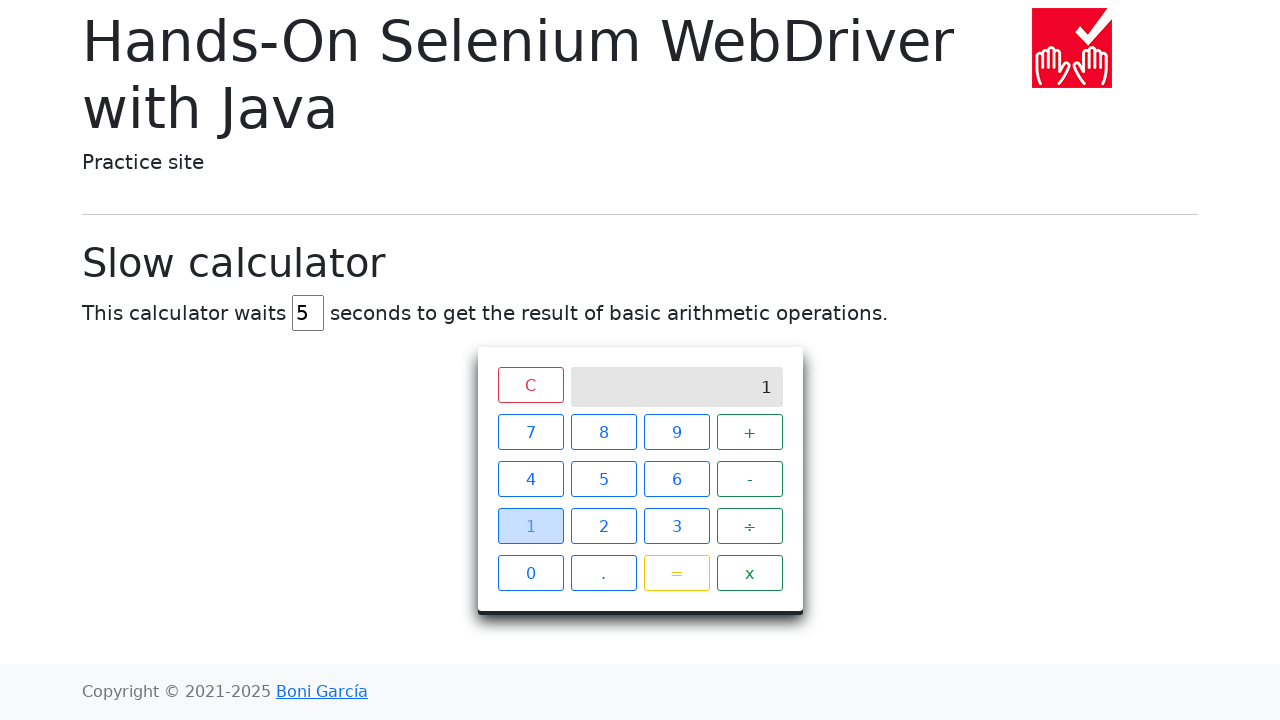

Clicked plus operator at (750, 432) on xpath=//span[text()='+']
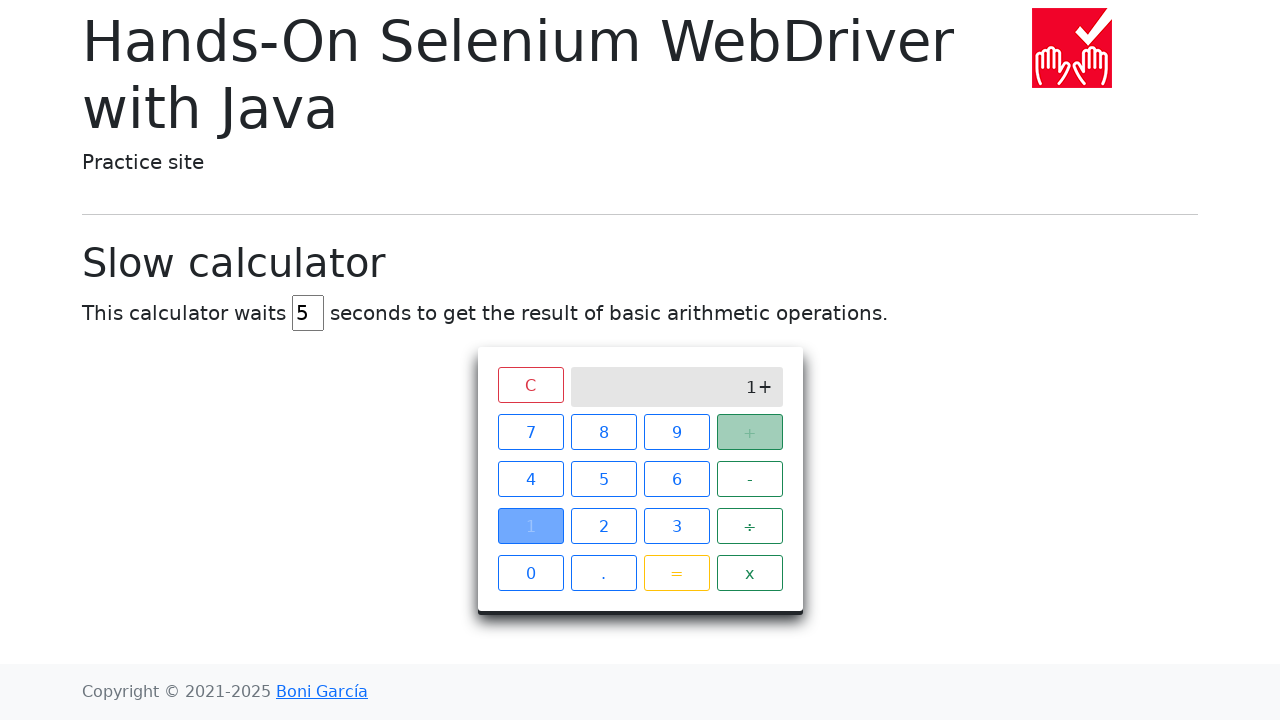

Clicked number 2 on calculator at (604, 526) on xpath=//span[text()='2']
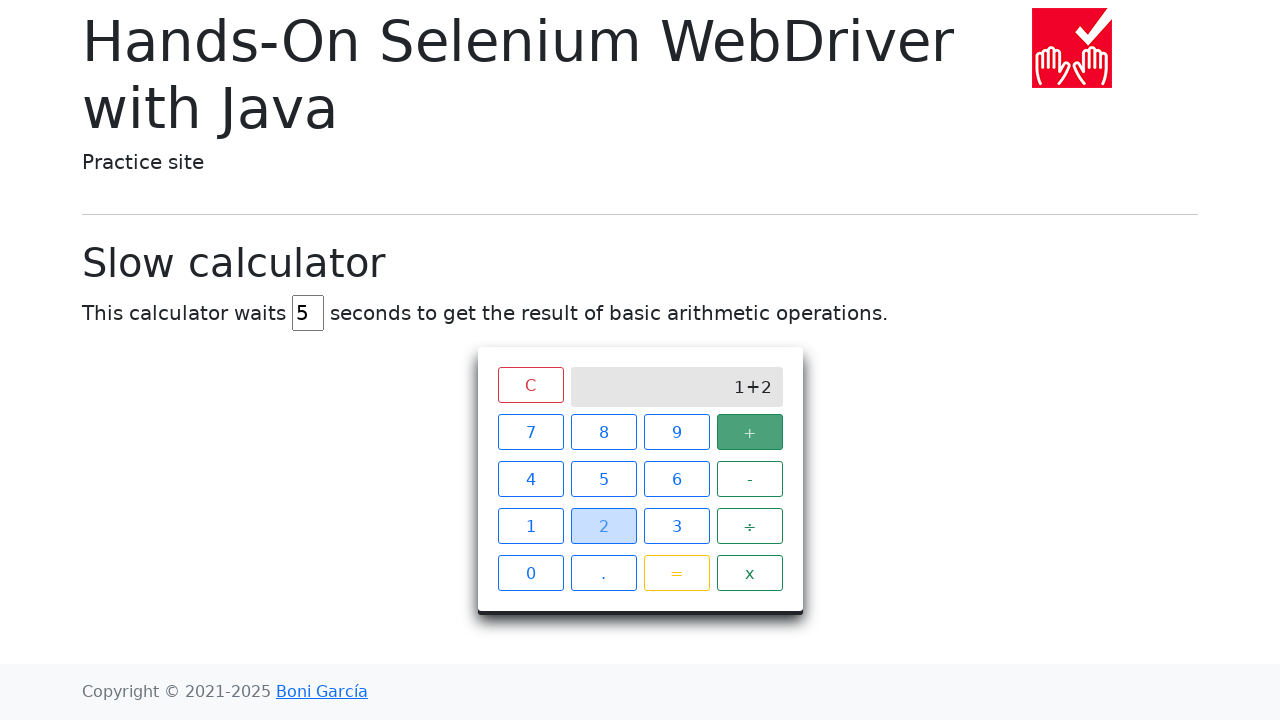

Clicked equals button to calculate result at (676, 573) on xpath=//span[text()='=']
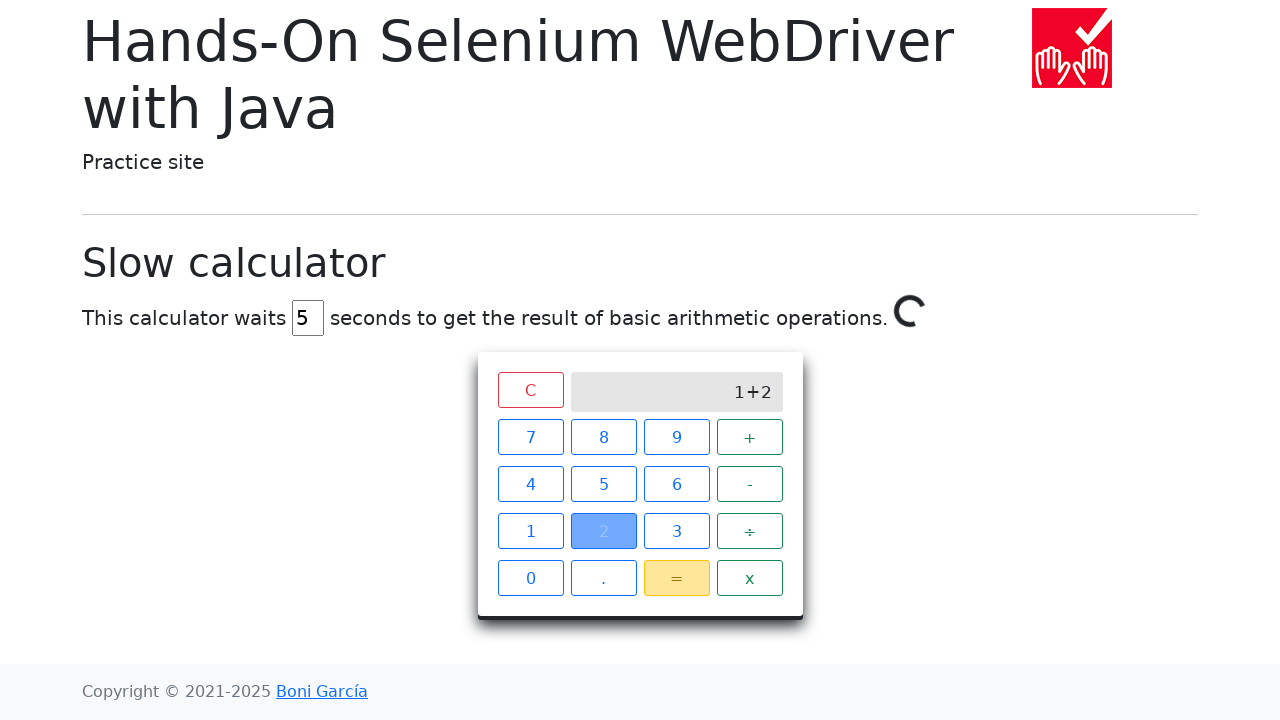

Spinner disappeared - calculation completed
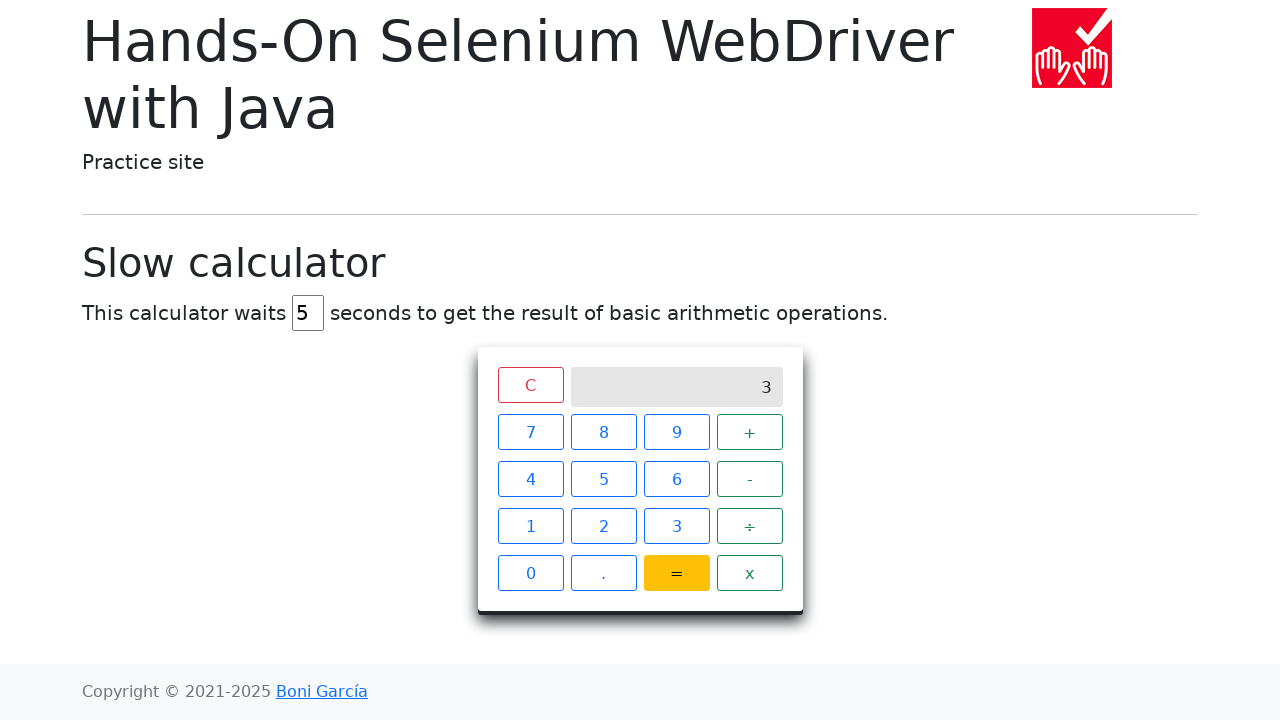

Result displayed on calculator screen
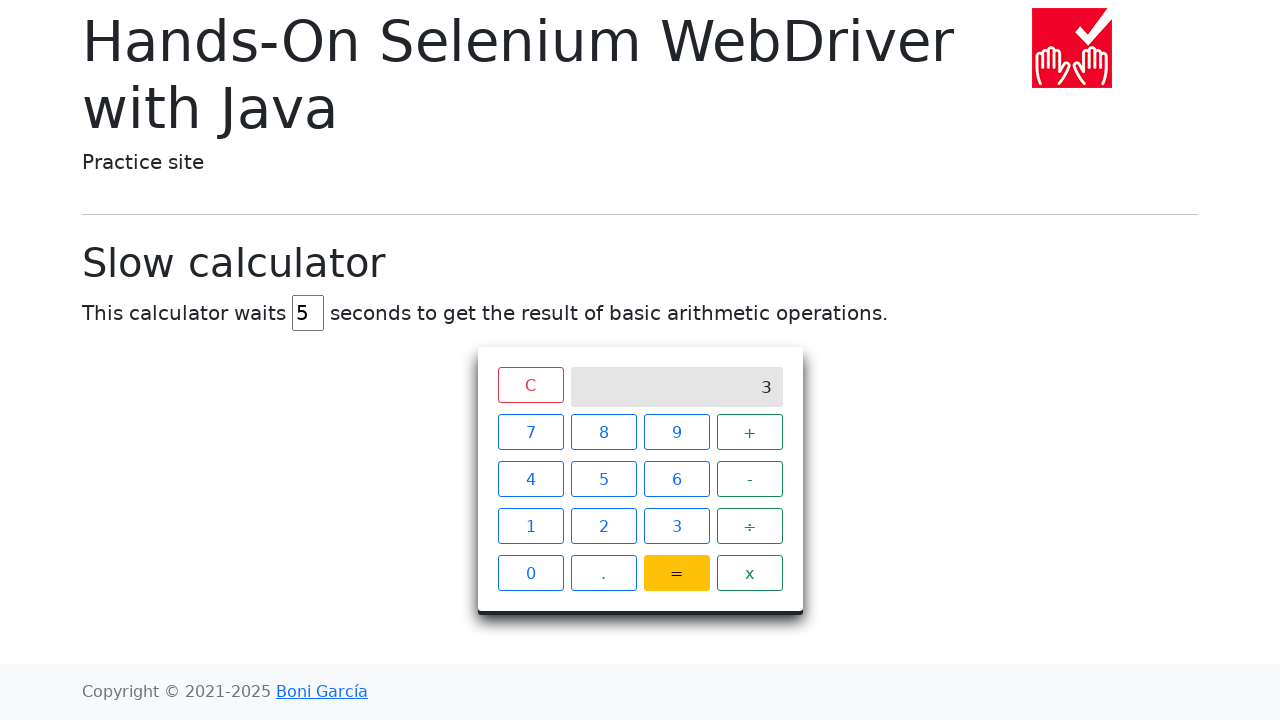

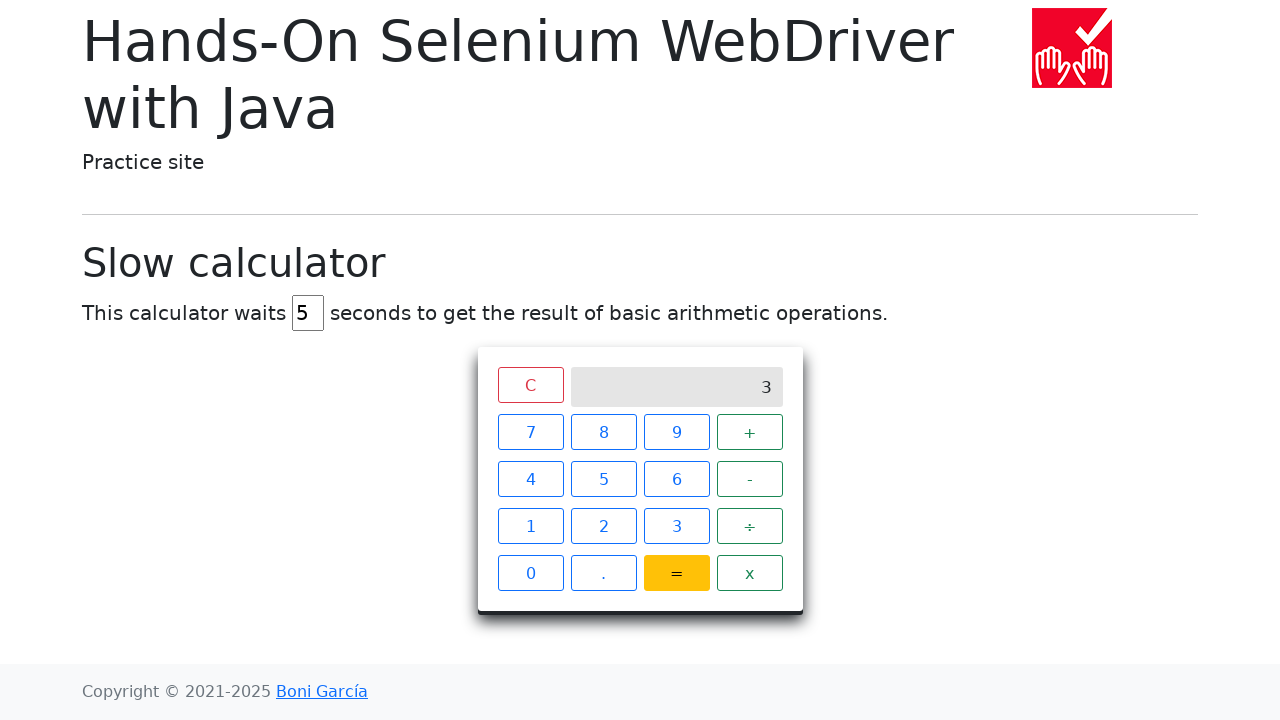